Tests a text box form by filling in user name, email, current address, and permanent address fields, then scrolling and submitting the form

Starting URL: https://demoqa.com/text-box

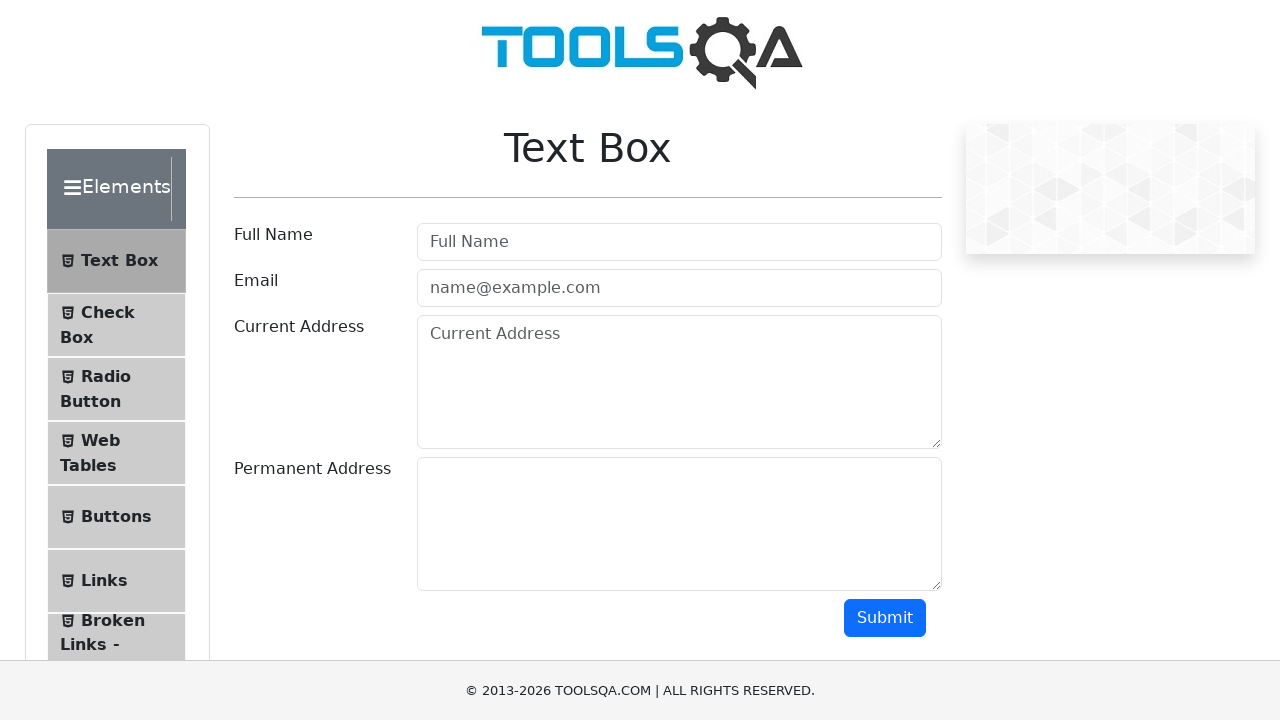

Filled user name field with 'Anoop' on #userName
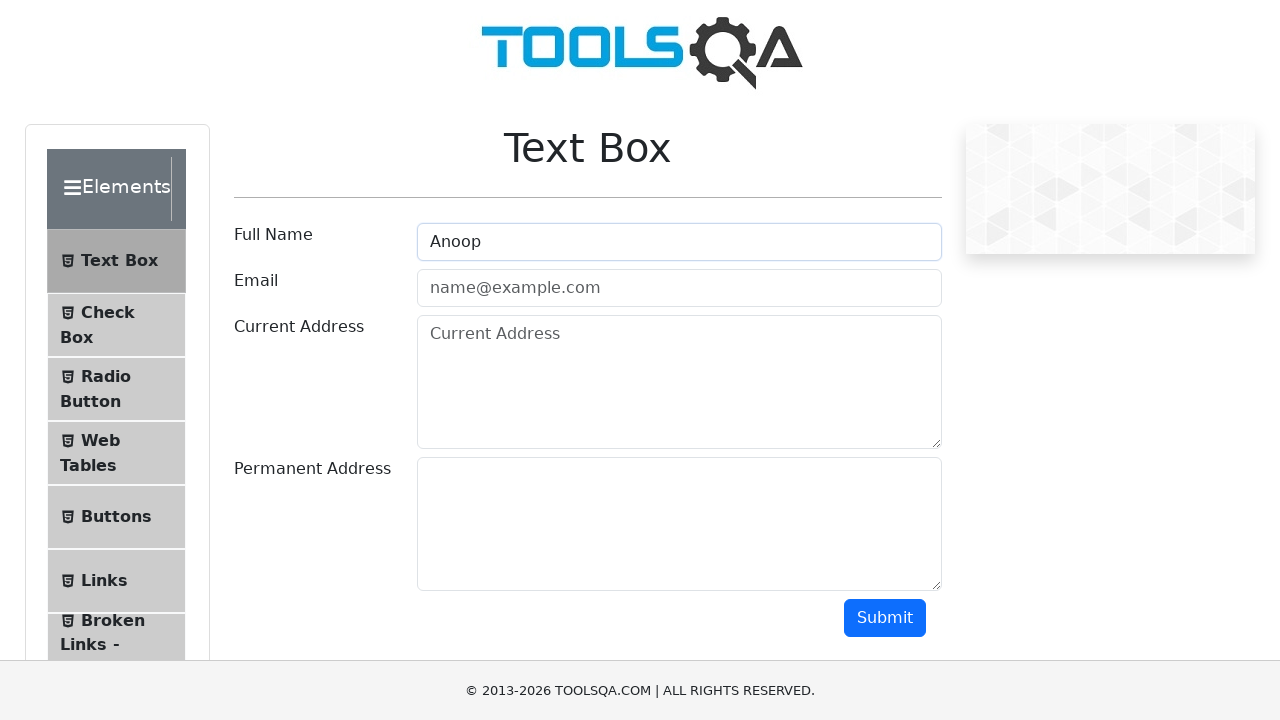

Filled email field with 'anoop@gmail.com' on #userEmail
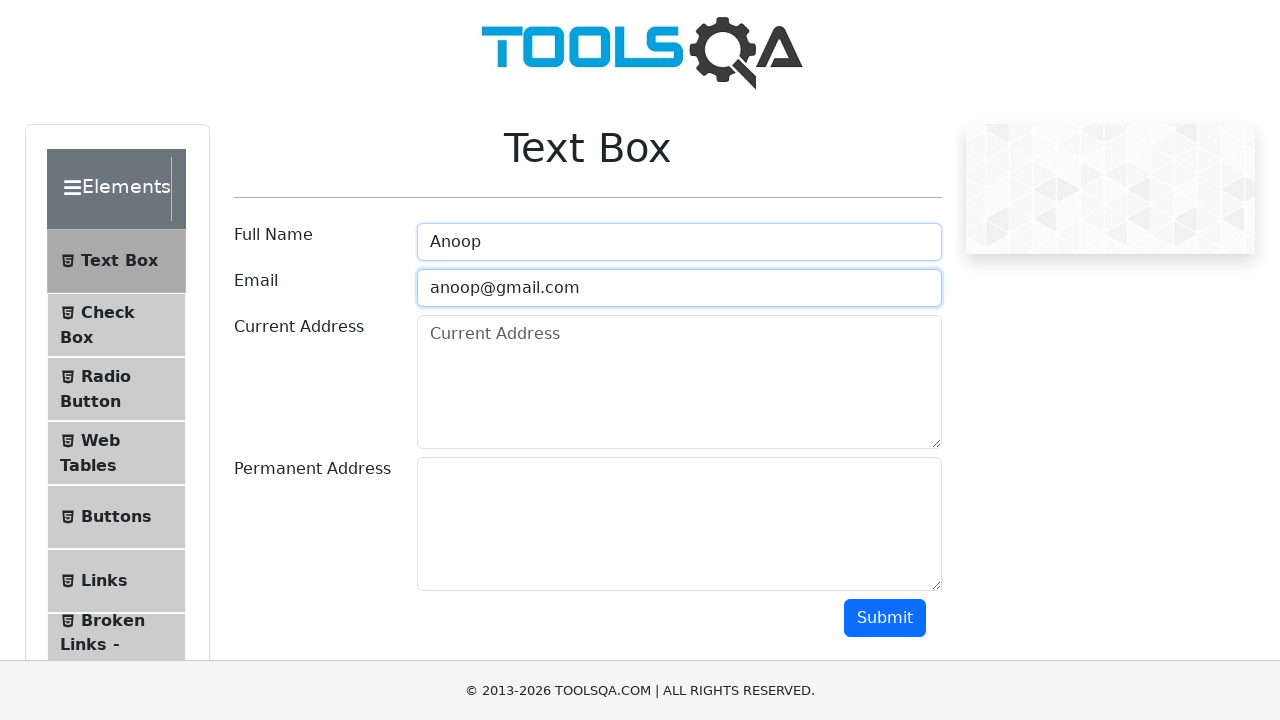

Filled current address field with 'Mysuru' on #currentAddress
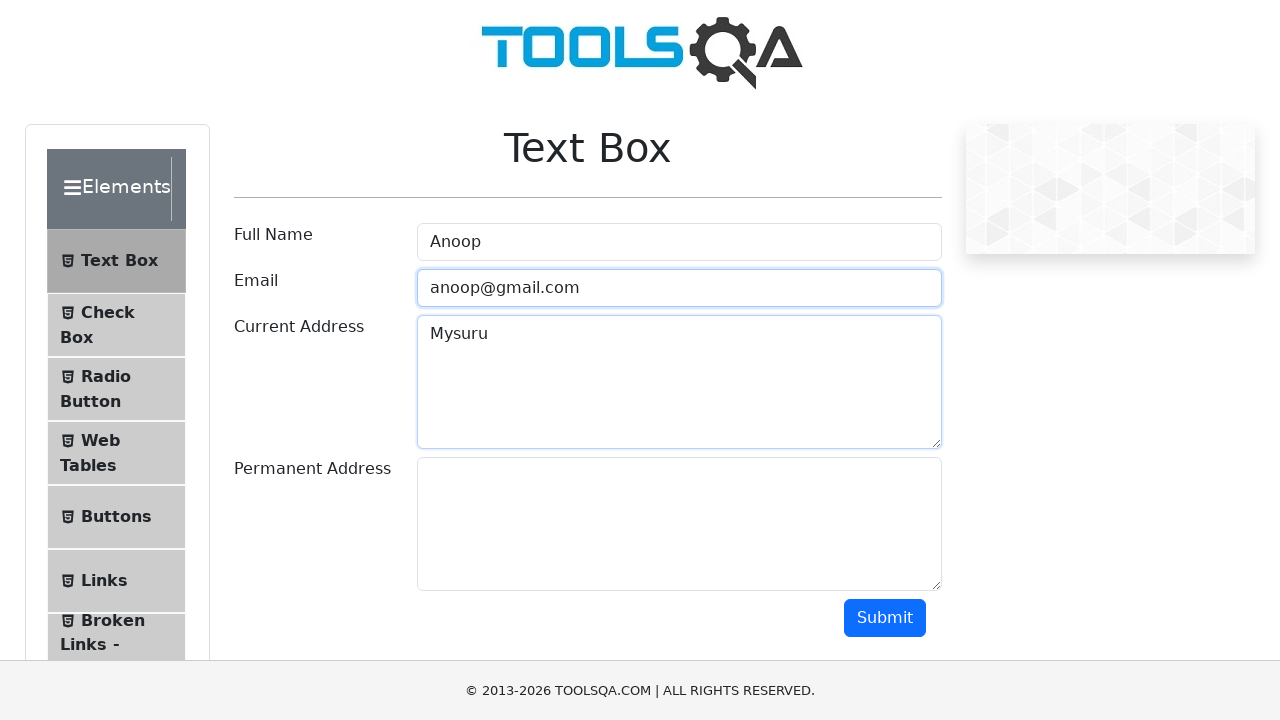

Filled permanent address field with 'Mysuru' on #permanentAddress
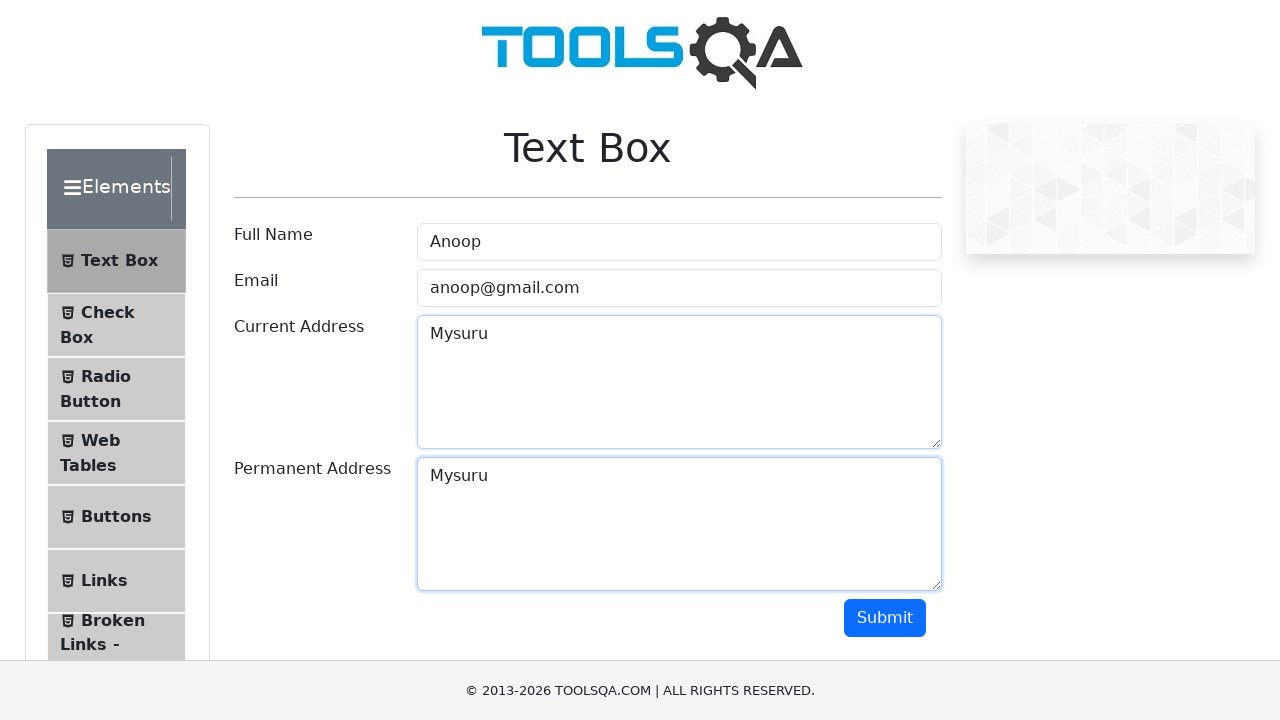

Scrolled down 500 pixels to make submit button visible
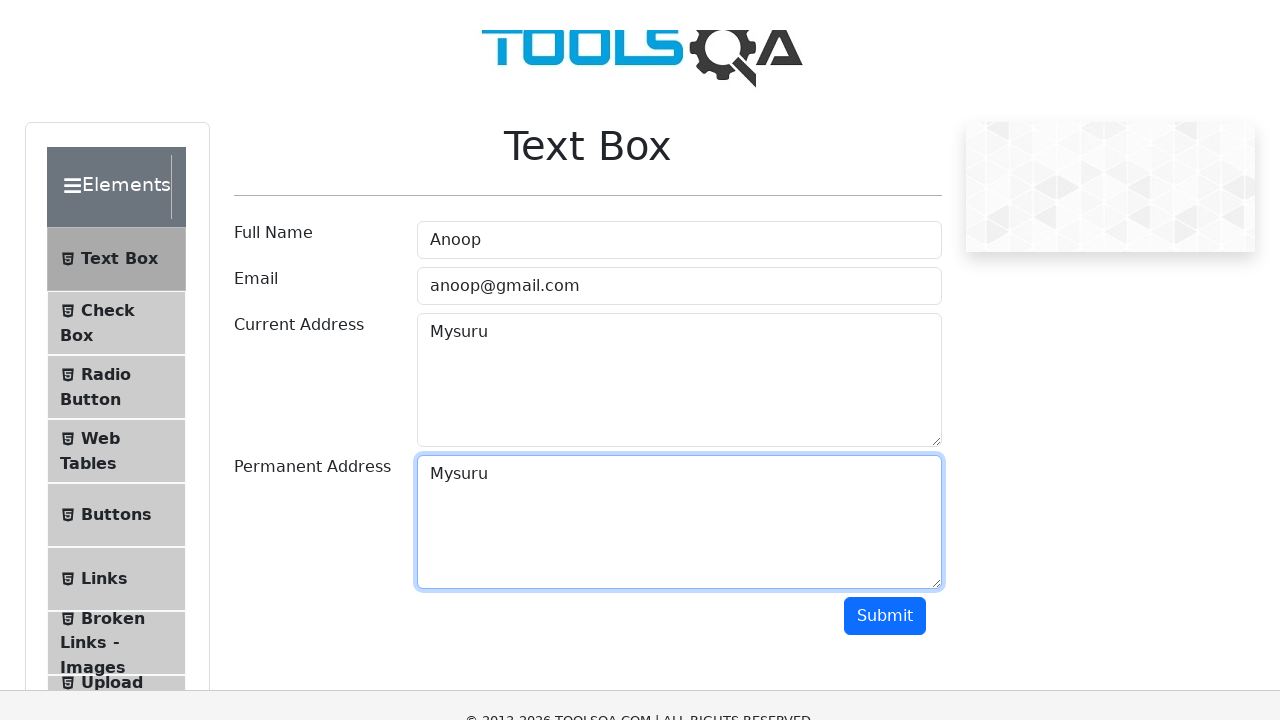

Clicked the submit button to submit the form at (885, 118) on button.btn.btn-primary
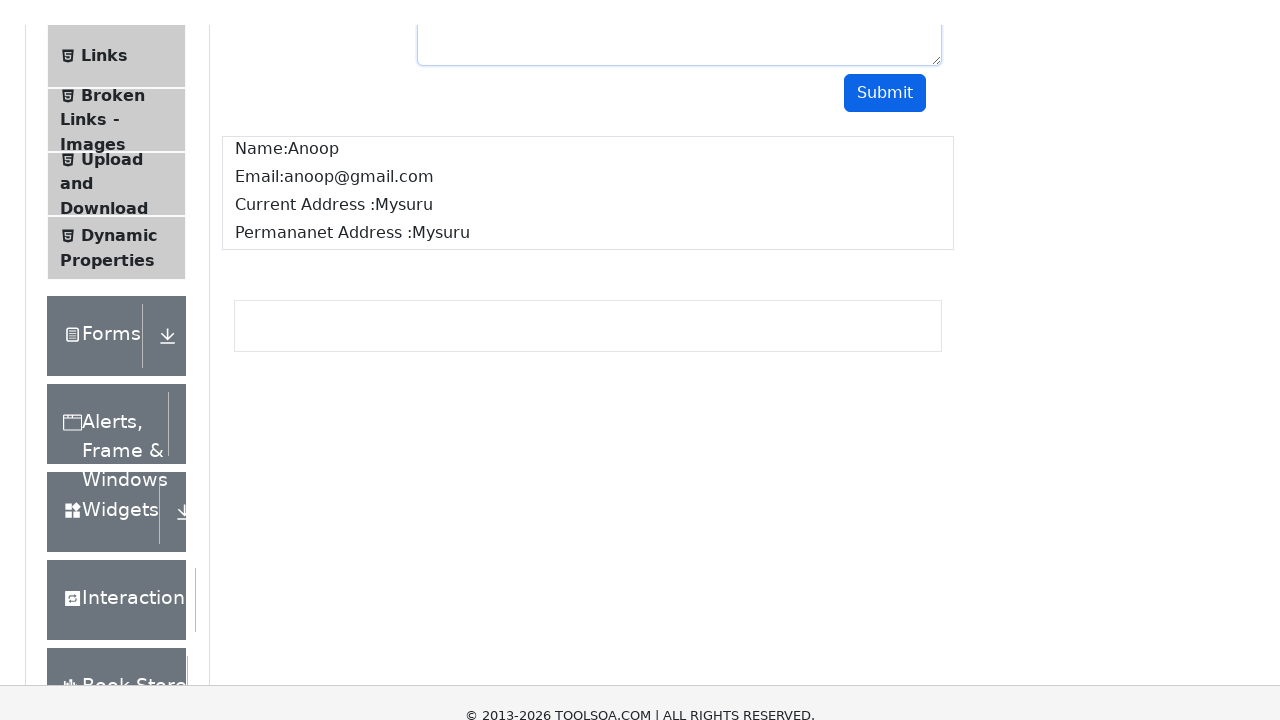

Scrolled down 1000 pixels further to view form submission results
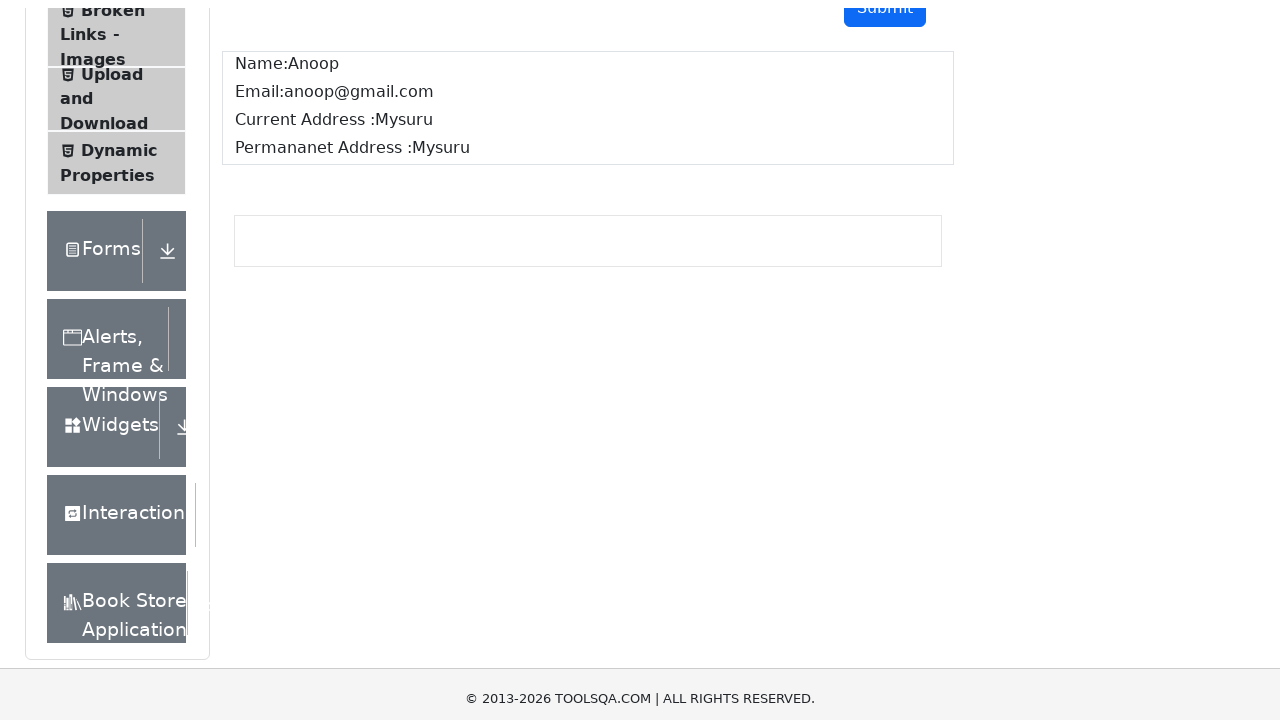

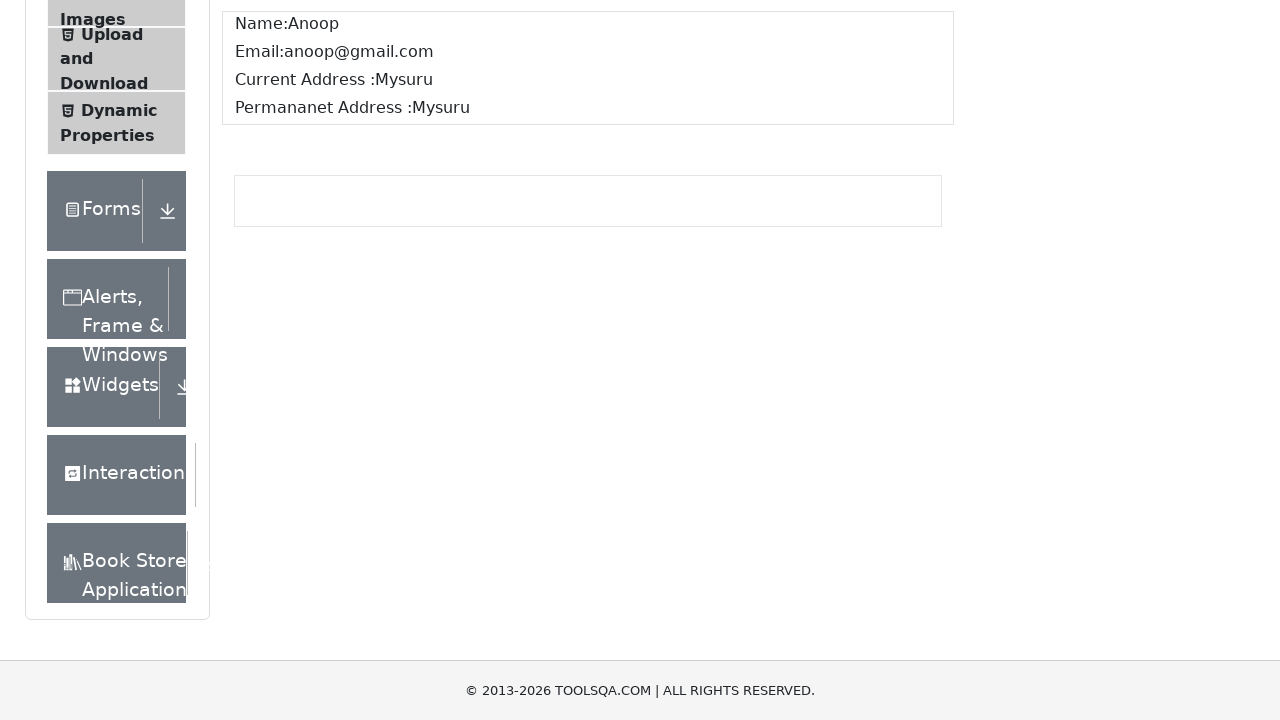